Tests that the Beeasy website is accessible and verifies that both Russian and English WhitePaper PDF documents are available and render correctly in the browser.

Starting URL: https://beeasy.io

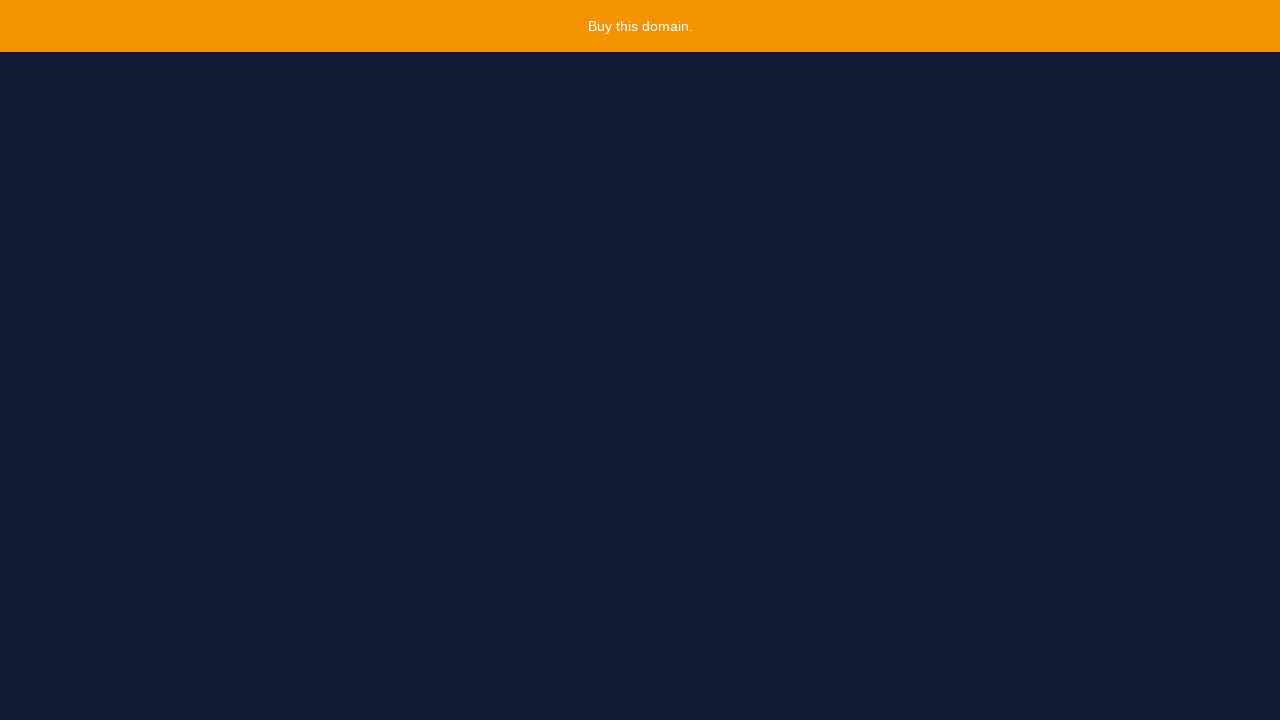

Main Beeasy website loaded with networkidle state
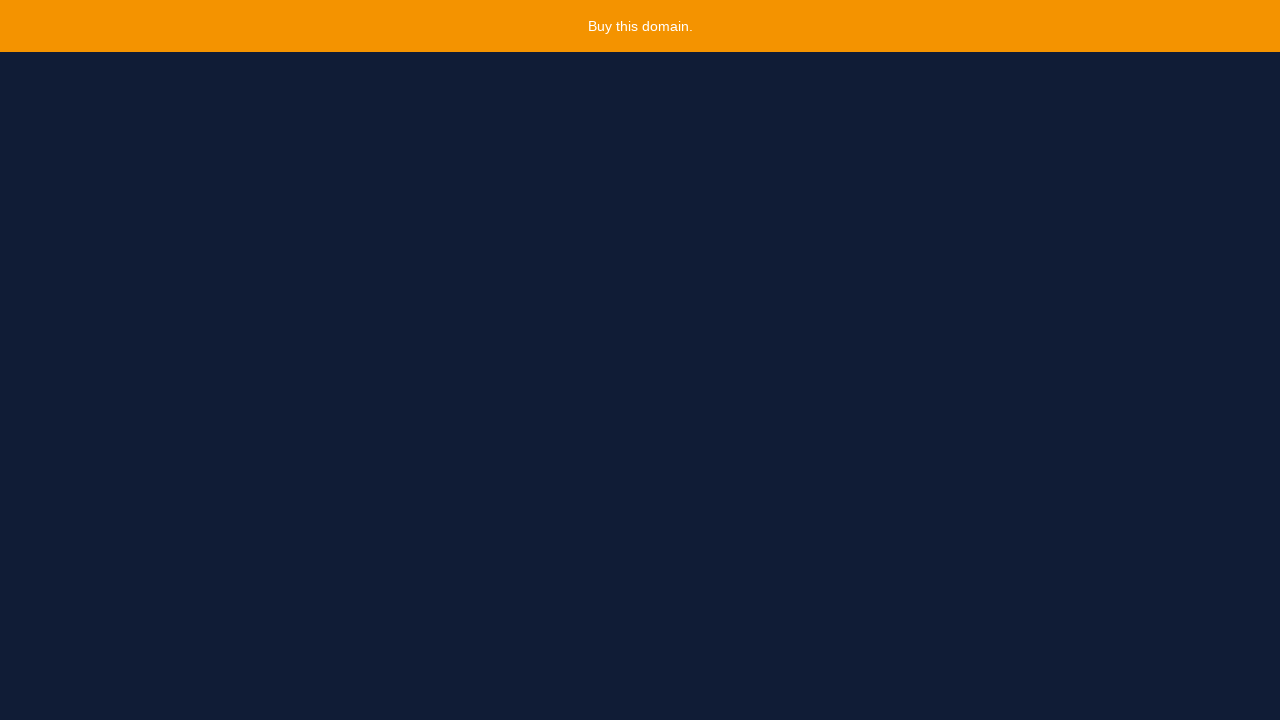

Navigated to Russian WhitePaper PDF document
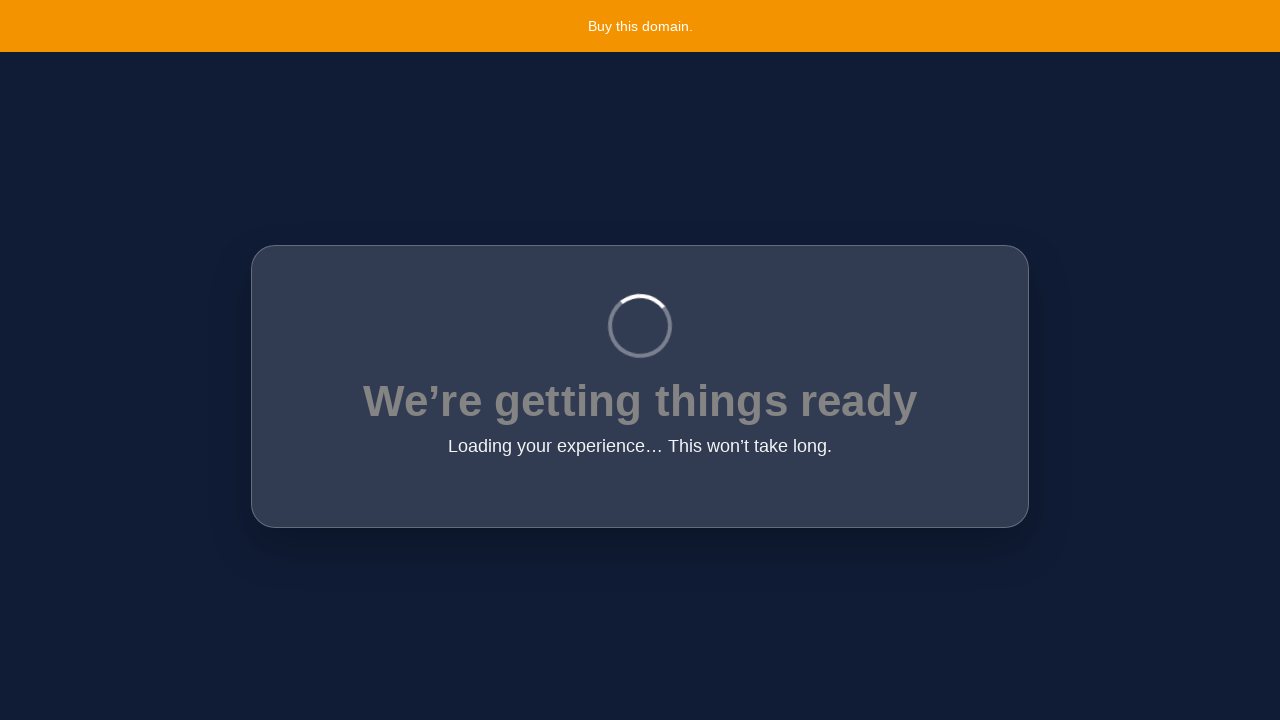

Russian WhitePaper PDF loaded with networkidle state
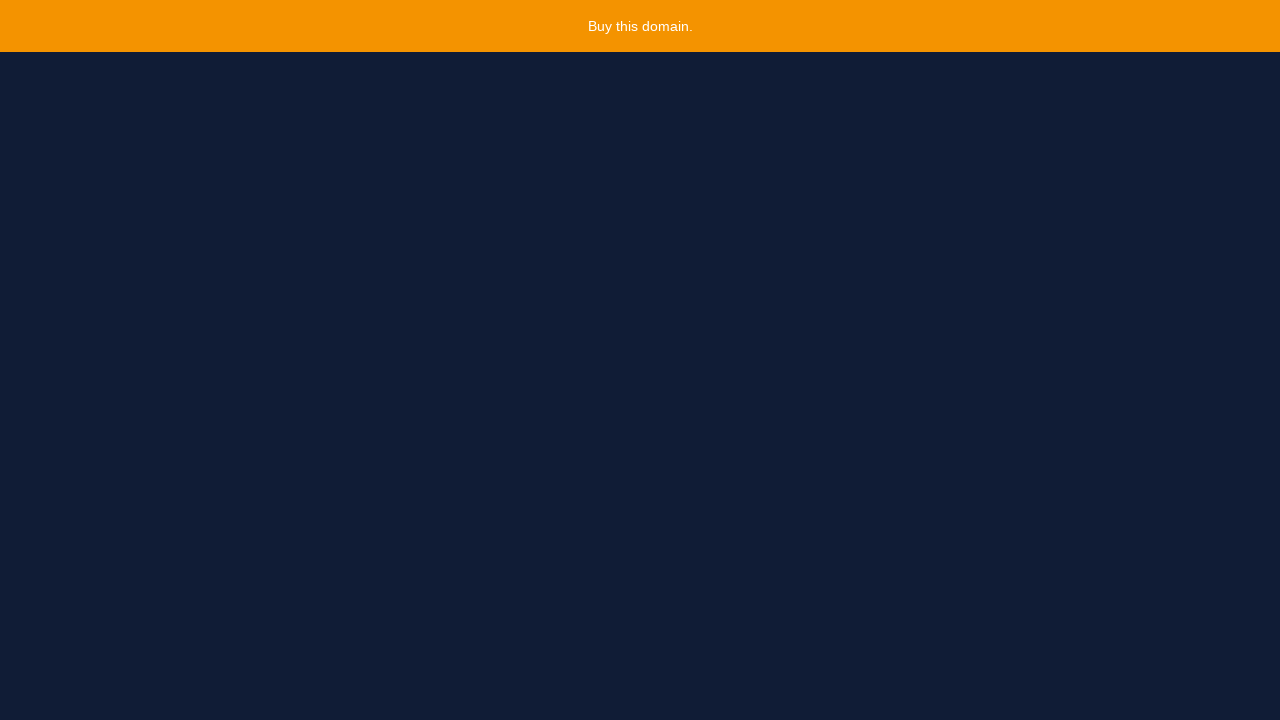

Waited 2 seconds for Russian WhitePaper PDF to fully render in browser
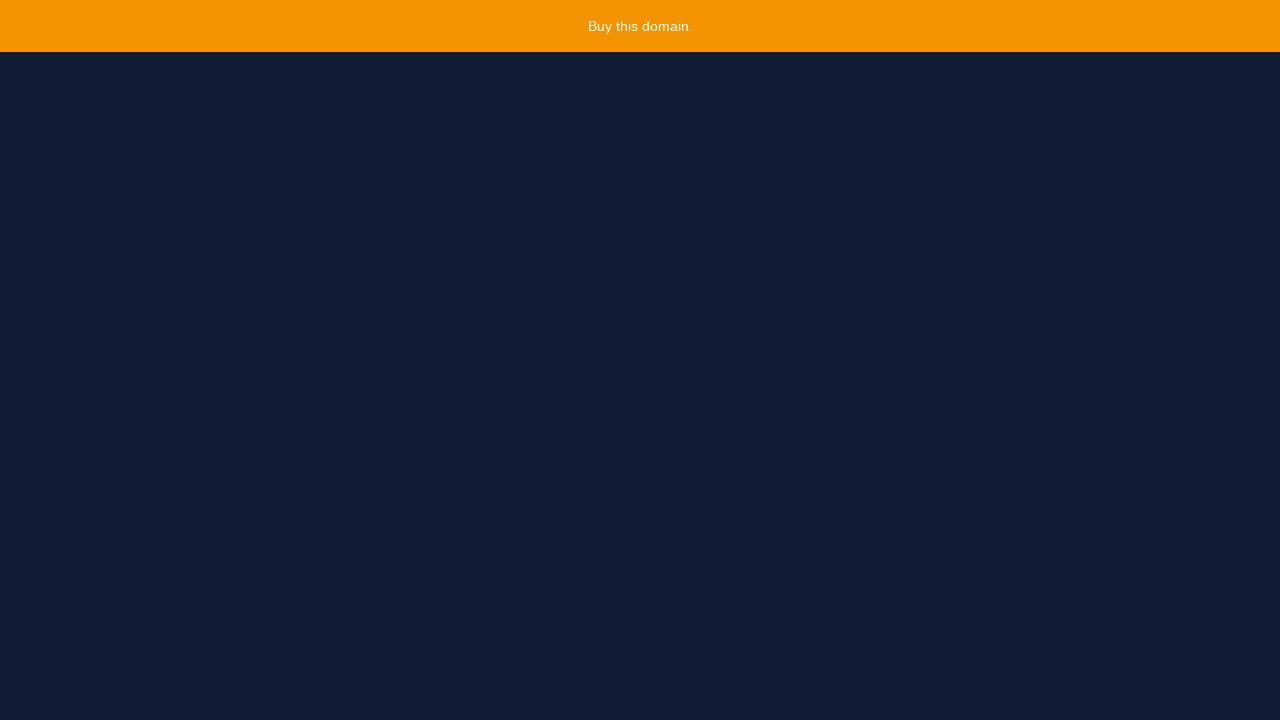

Navigated to English WhitePaper PDF document
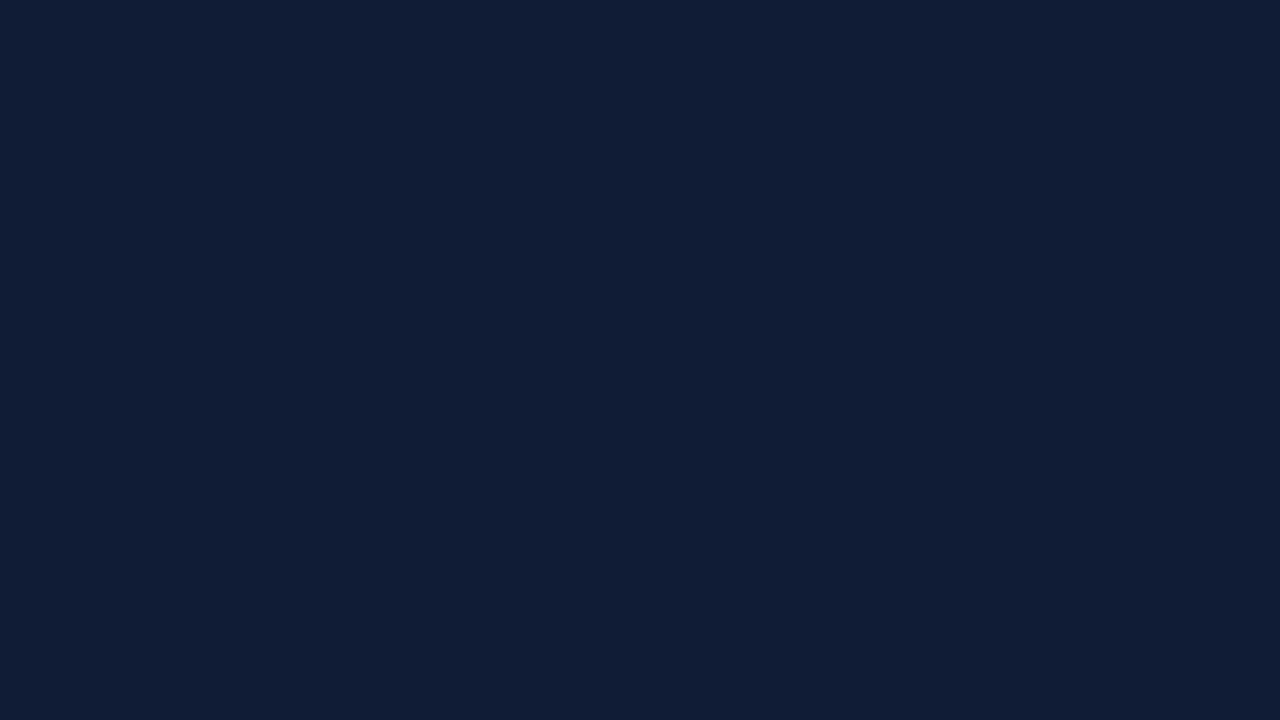

English WhitePaper PDF loaded with networkidle state
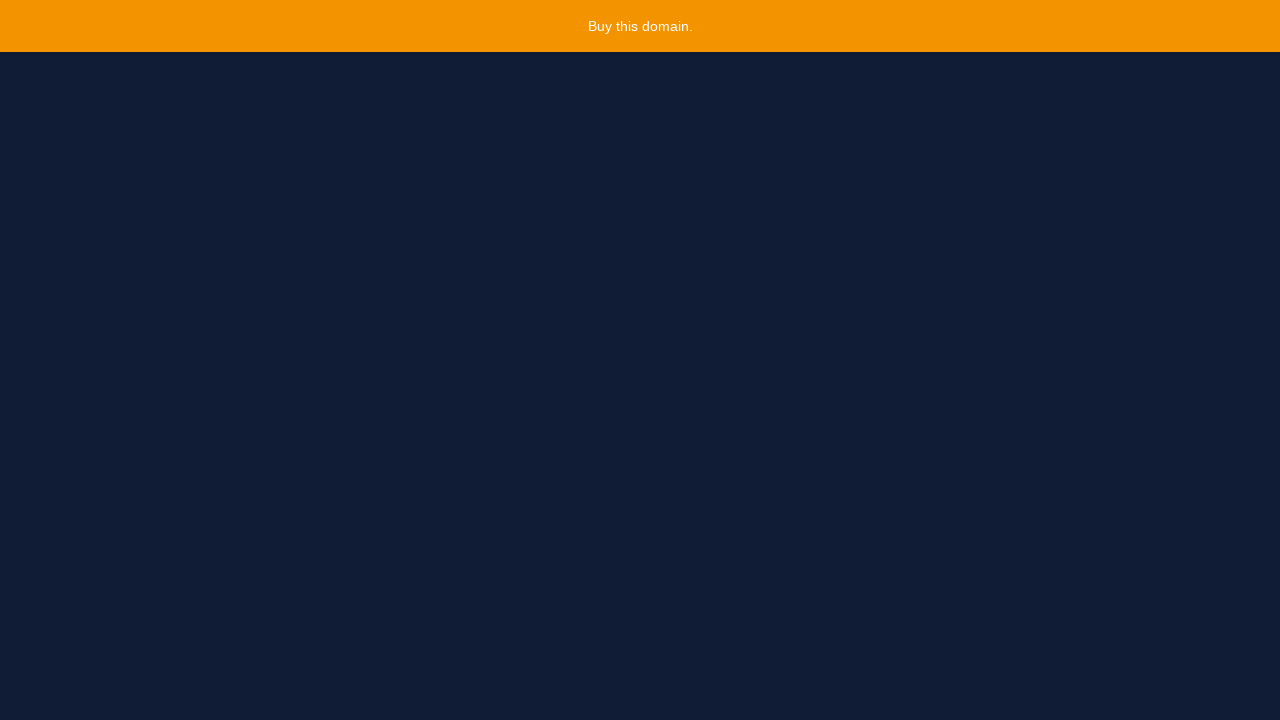

Waited 2 seconds for English WhitePaper PDF to fully render in browser
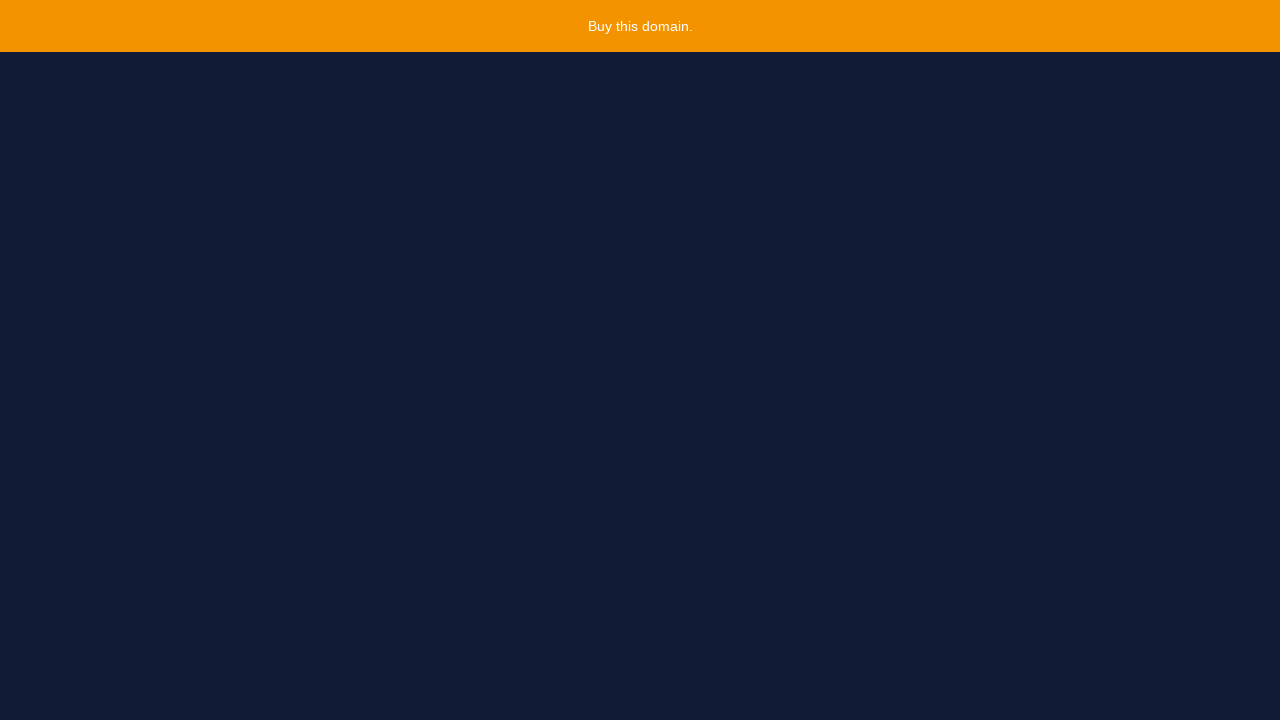

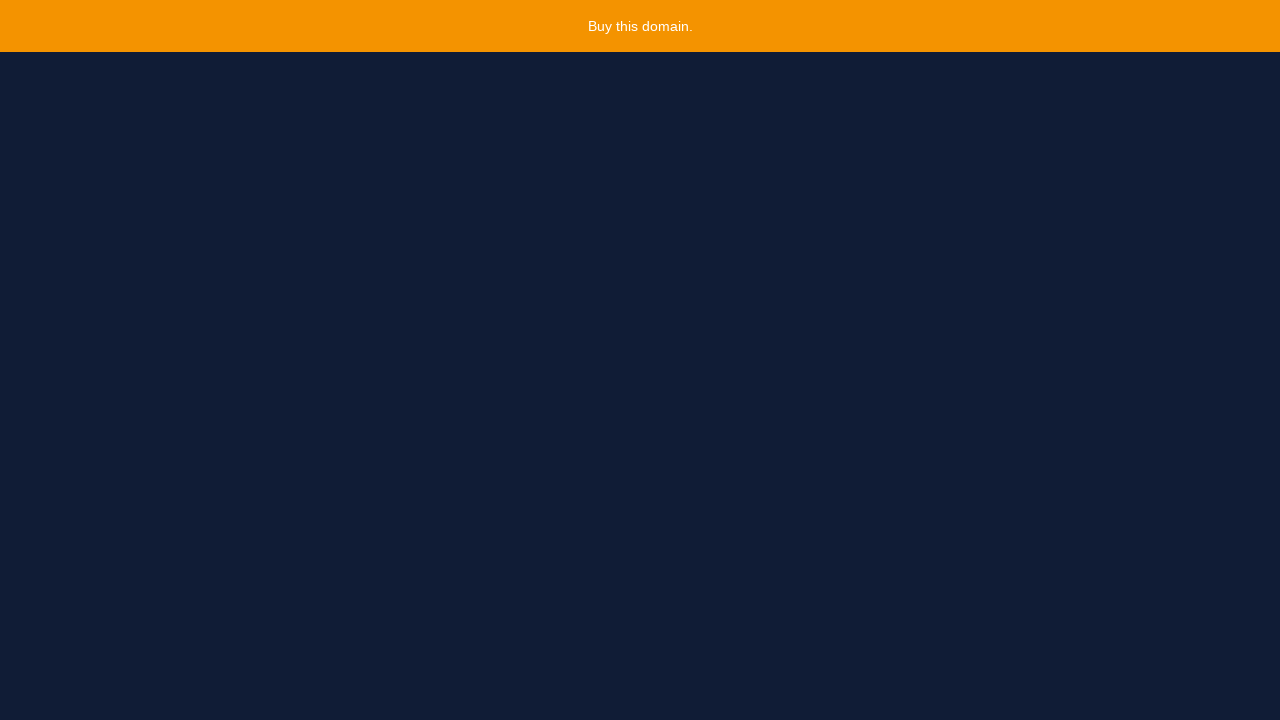